Tests drag and drop functionality by dragging a draggable element to a droppable target and verifying the drop was successful, then performs a drag by offset.

Starting URL: https://jqueryui.com/resources/demos/droppable/default.html

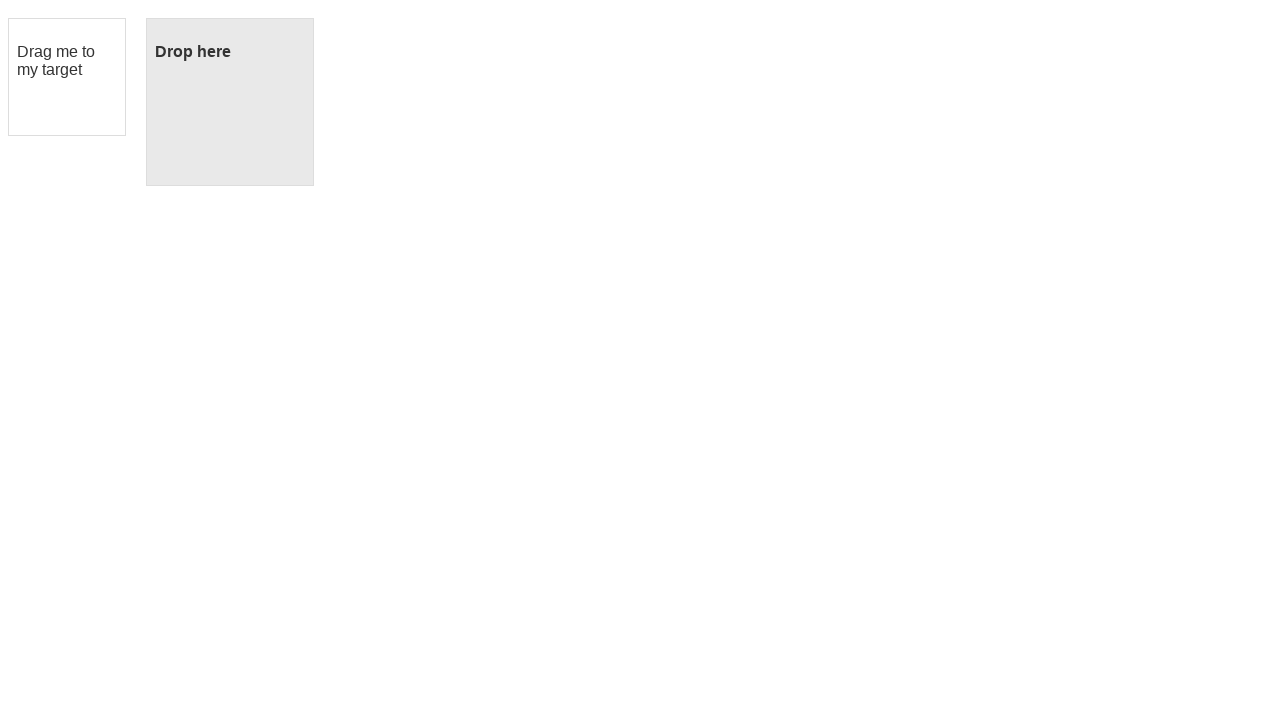

Located draggable element with id 'draggable'
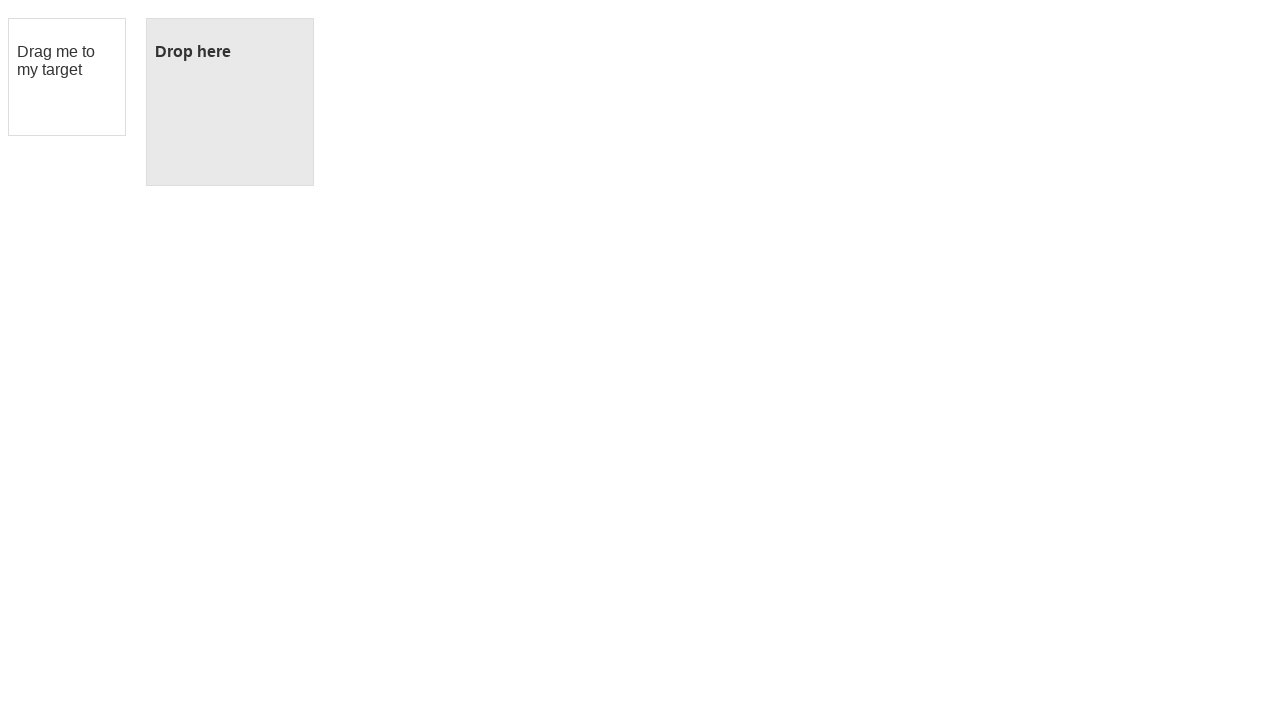

Verified draggable element text content is 'Drag me to my target'
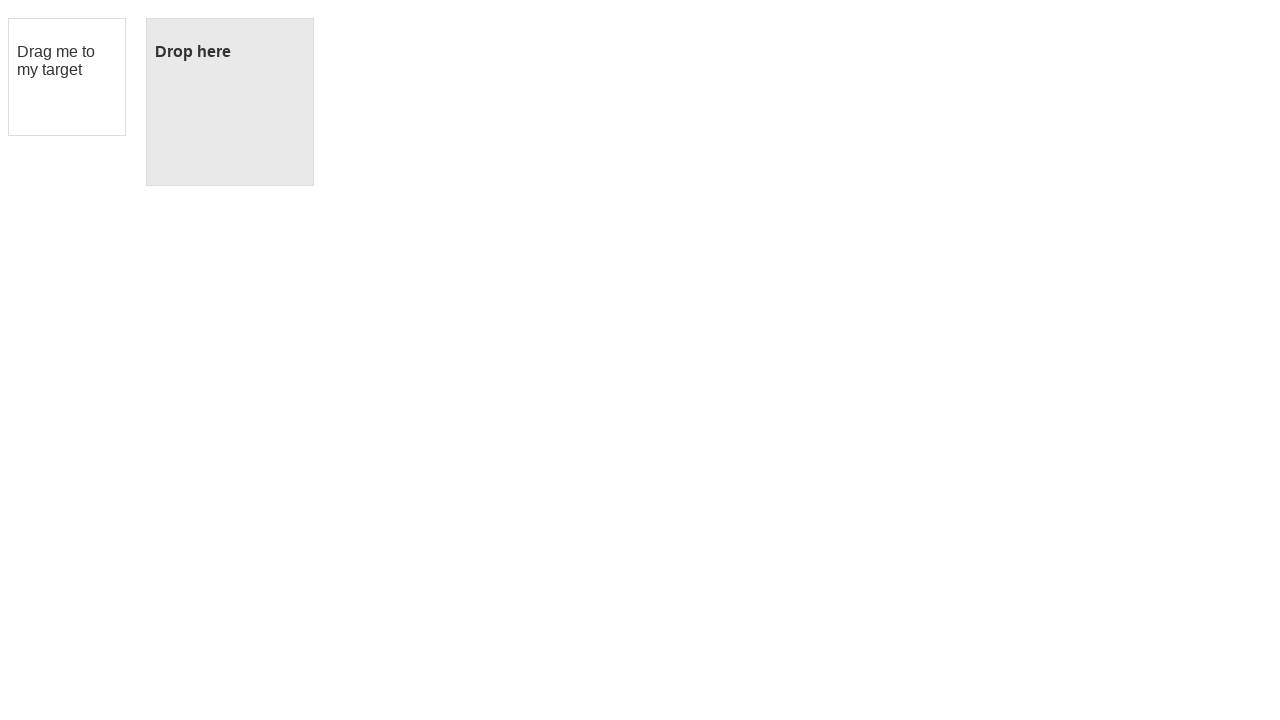

Located droppable element with id 'droppable'
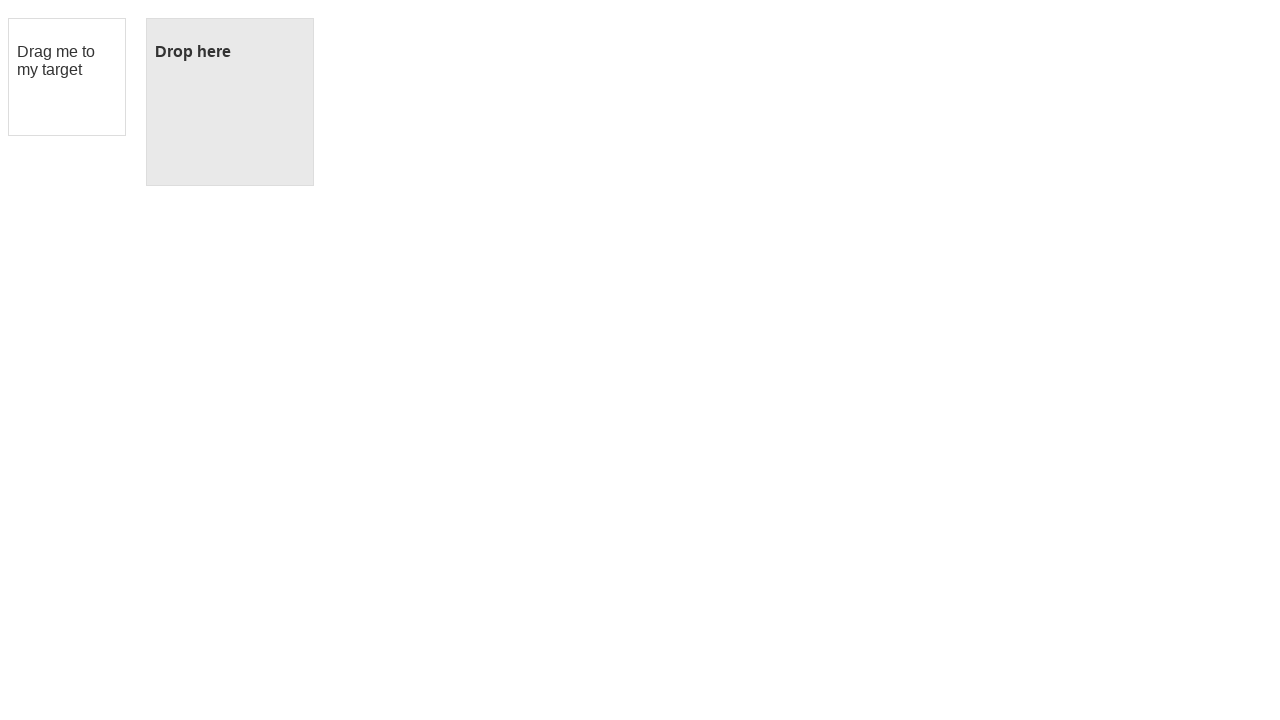

Verified droppable element text content is 'Drop here'
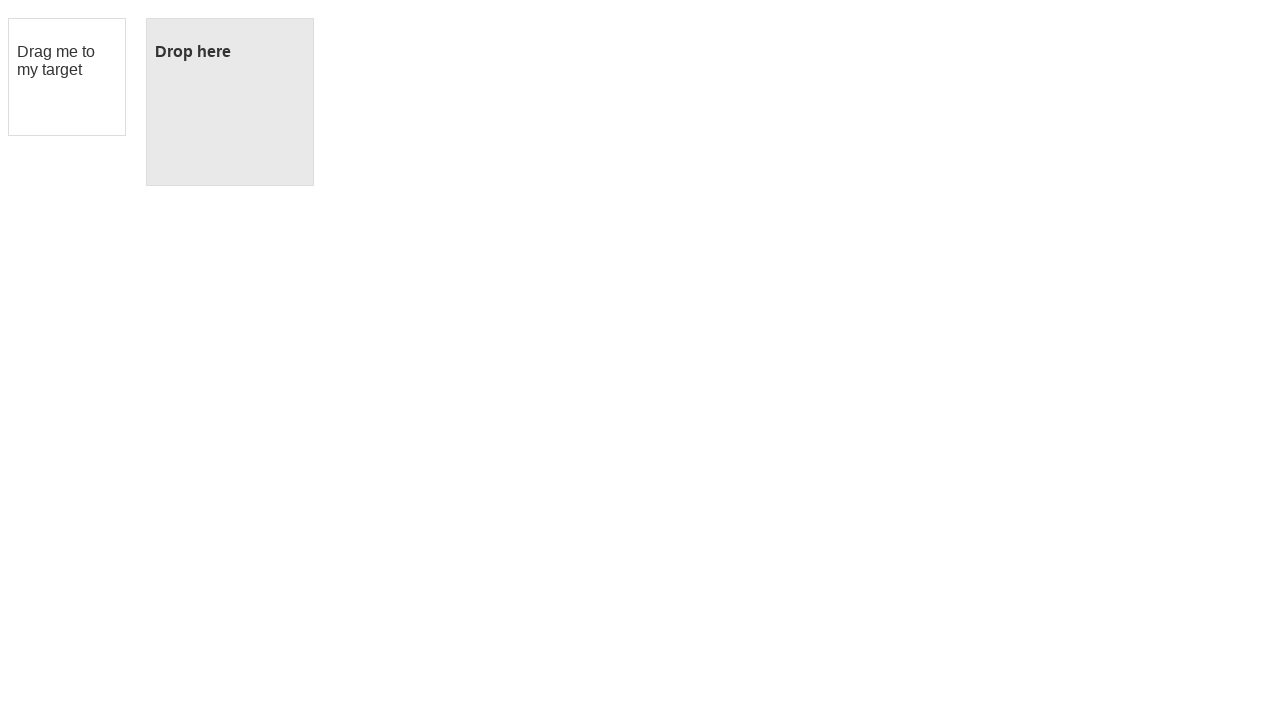

Dragged draggable element to droppable target at (230, 102)
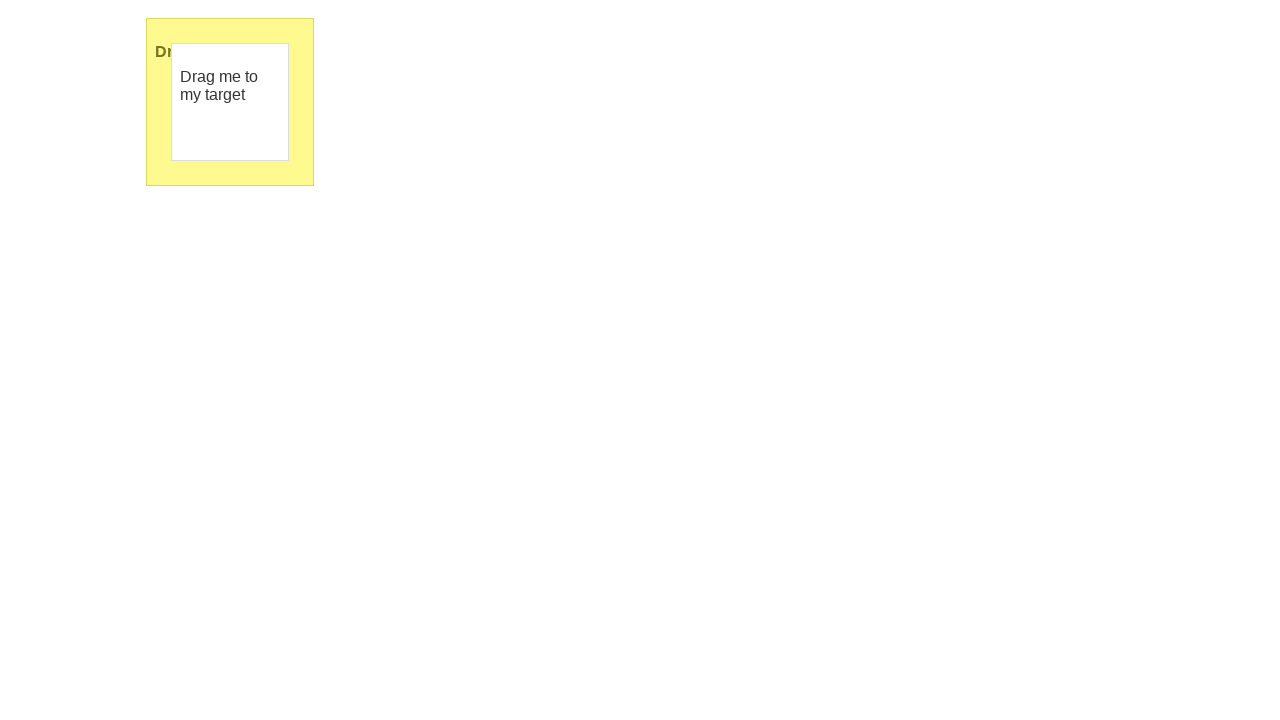

Verified drop was successful - droppable text changed to 'Dropped!'
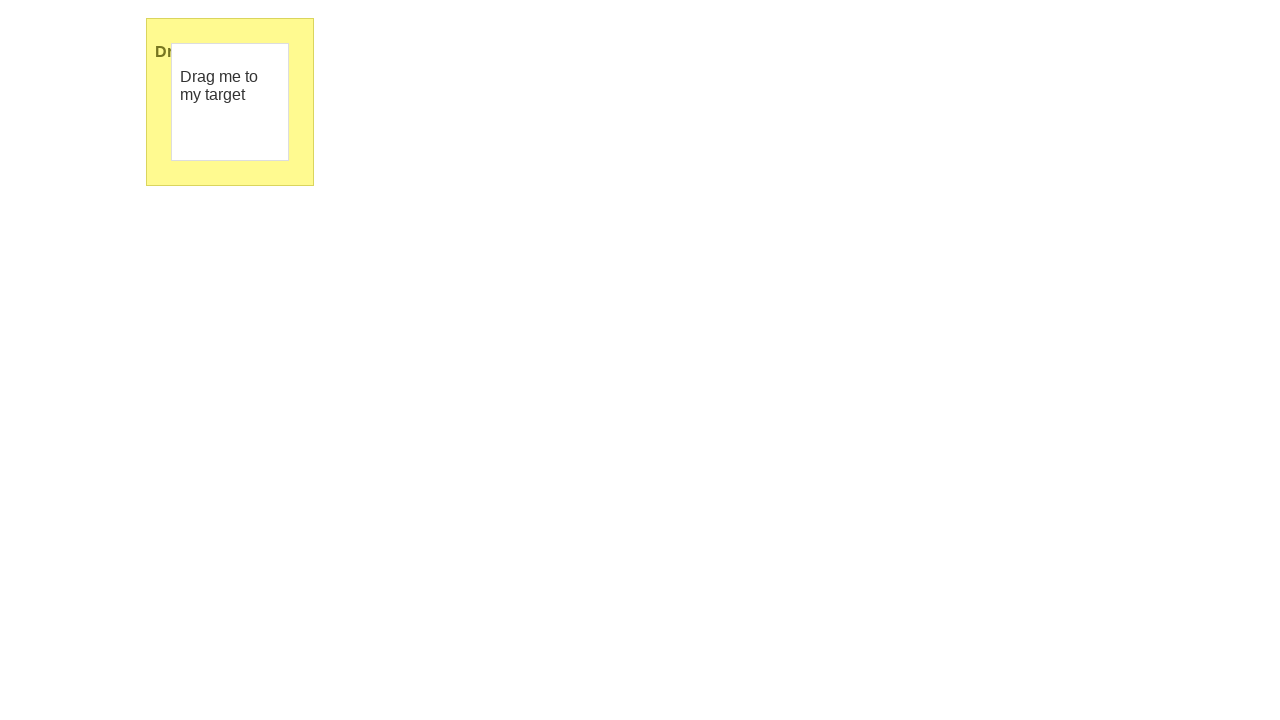

Retrieved bounding box coordinates for draggable element
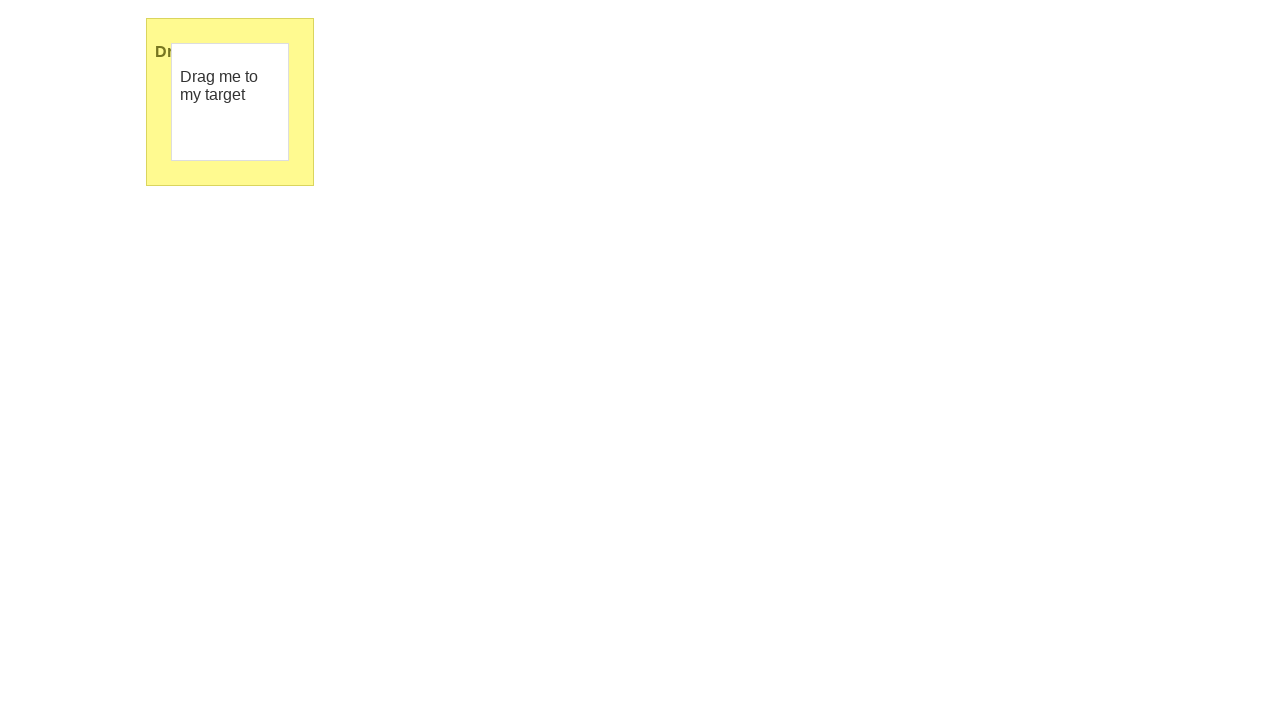

Moved mouse to center of draggable element at (230, 102)
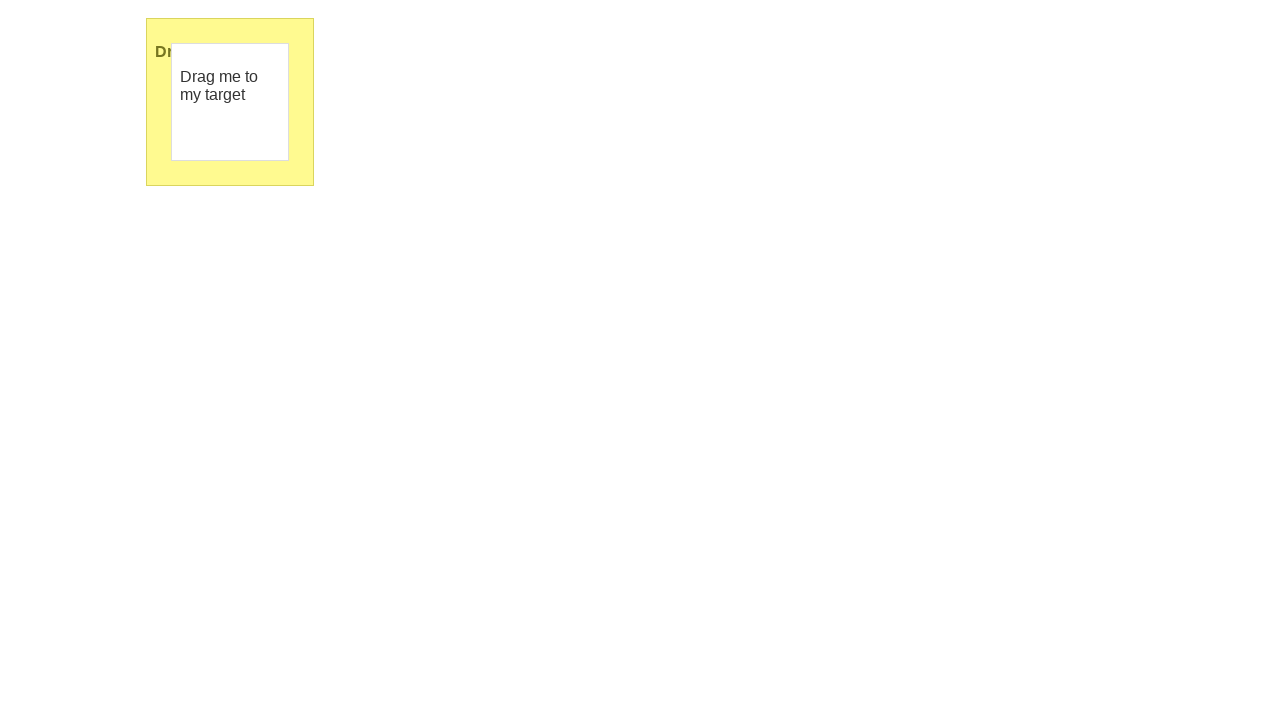

Pressed mouse button down on draggable element at (230, 102)
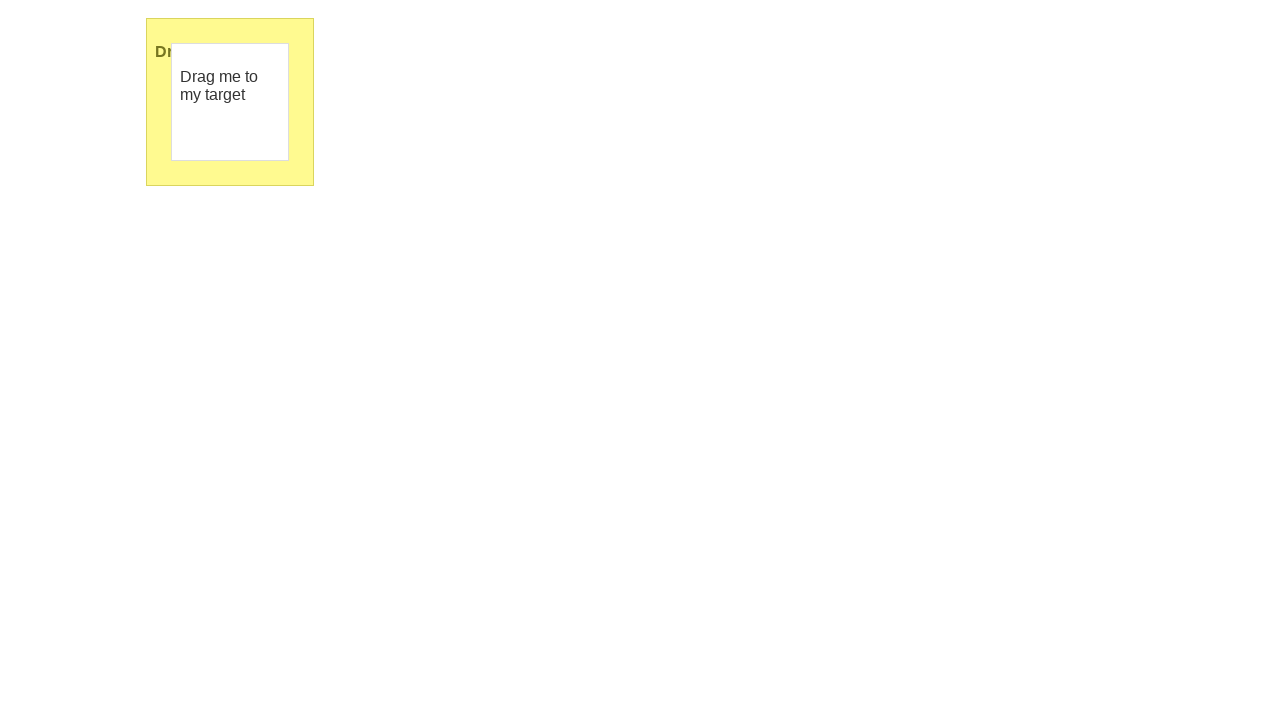

Moved mouse 200px right and 20px down (drag by offset) at (430, 122)
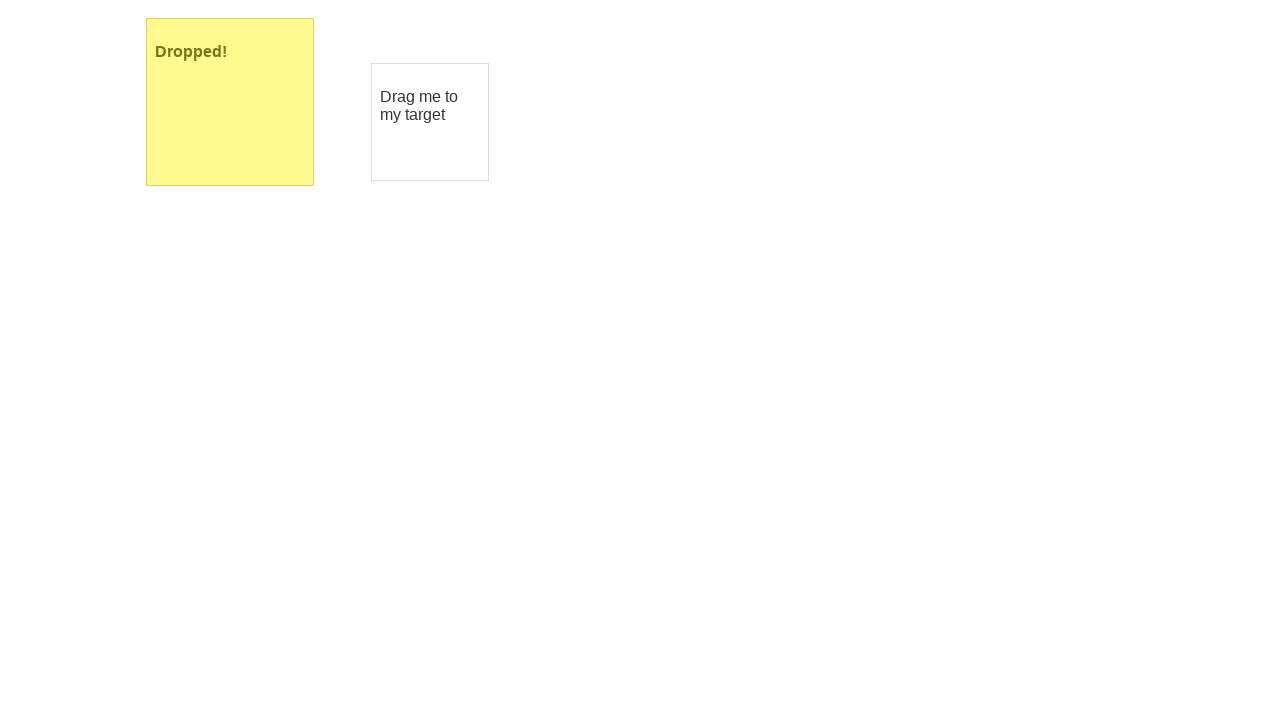

Released mouse button to complete drag by offset at (430, 122)
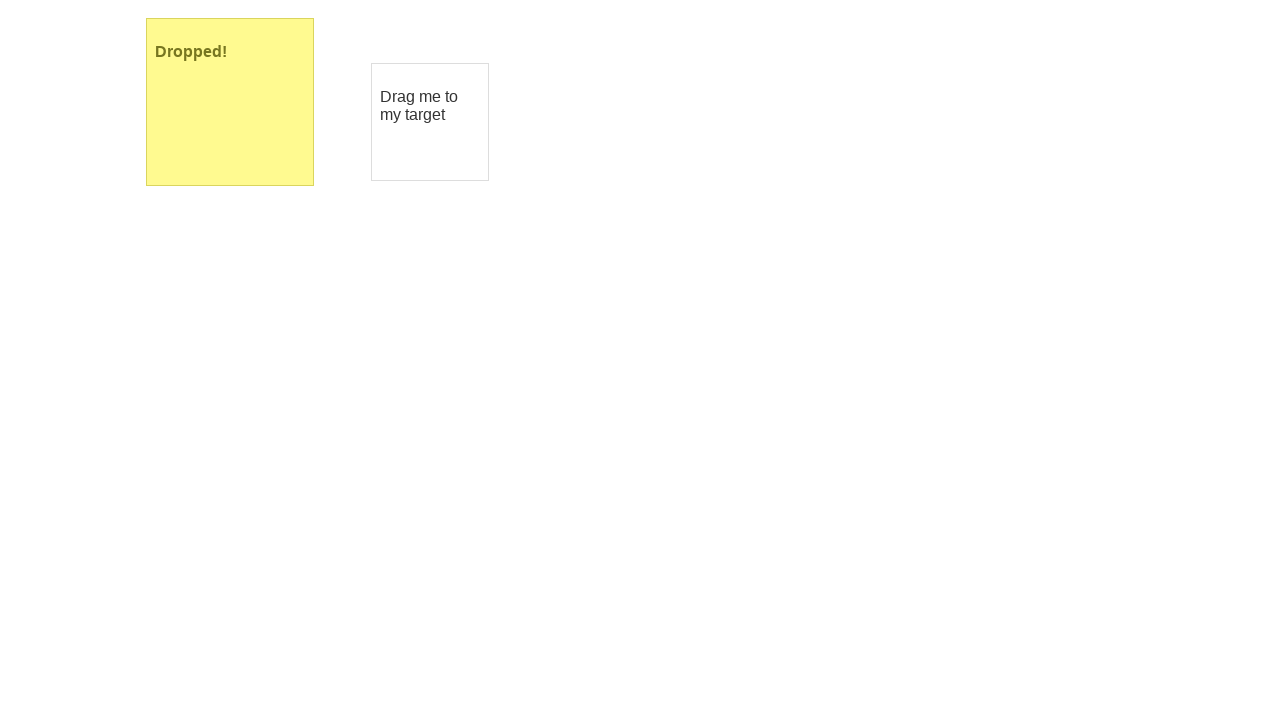

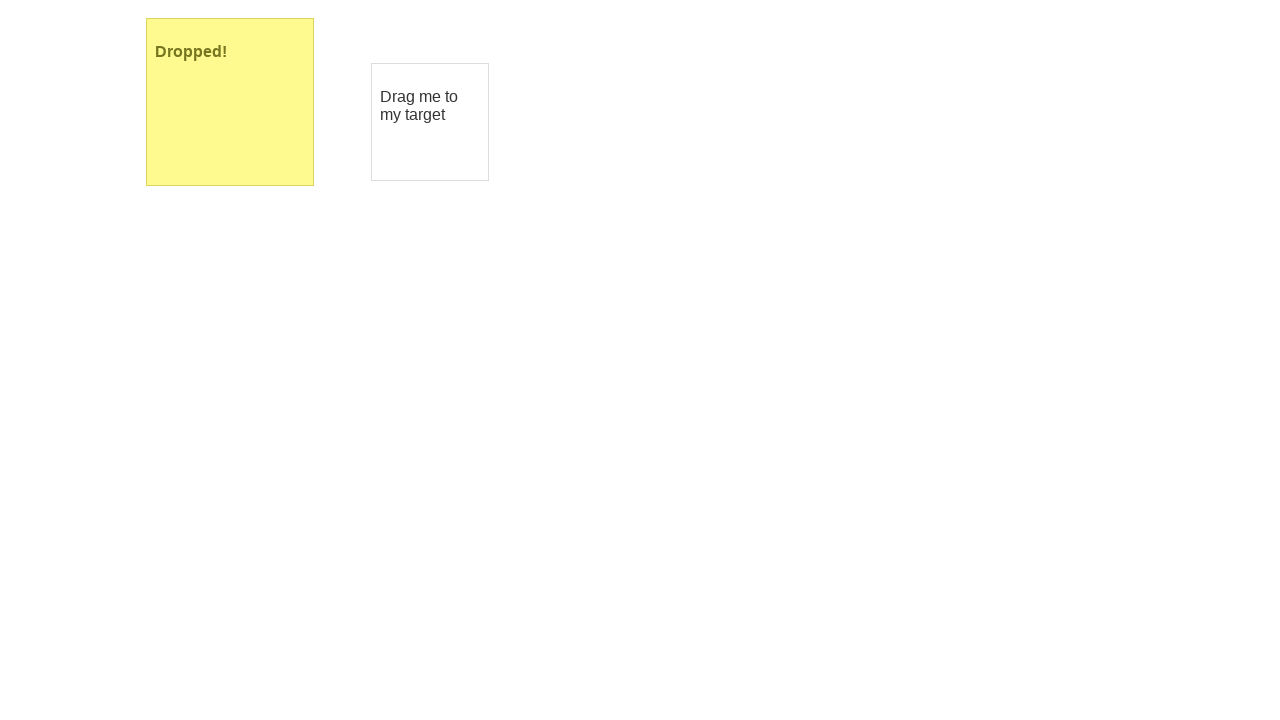